Tests handling a popup/new page by clicking a button that opens a new tab, then verifies the new tab's URL and heading text using the popup event.

Starting URL: https://demoqa.com/browser-windows

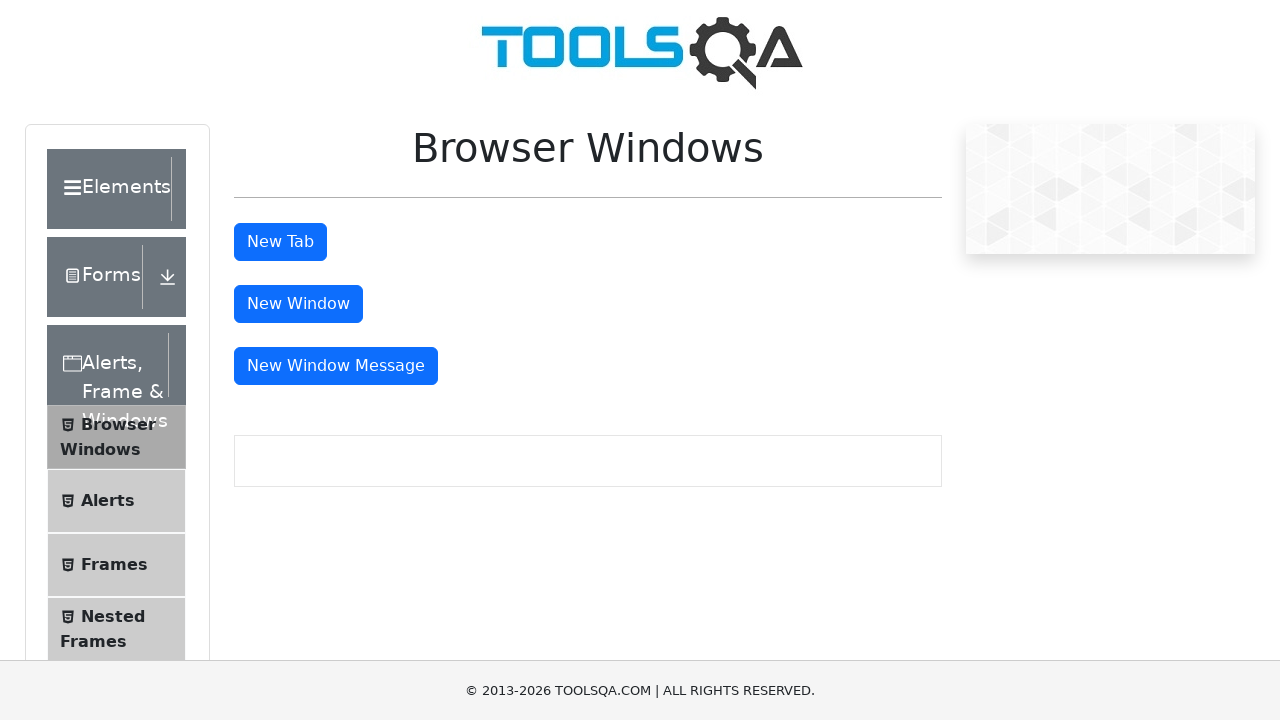

Clicked tab button and captured popup event at (280, 242) on xpath=//*[@id='tabButton']
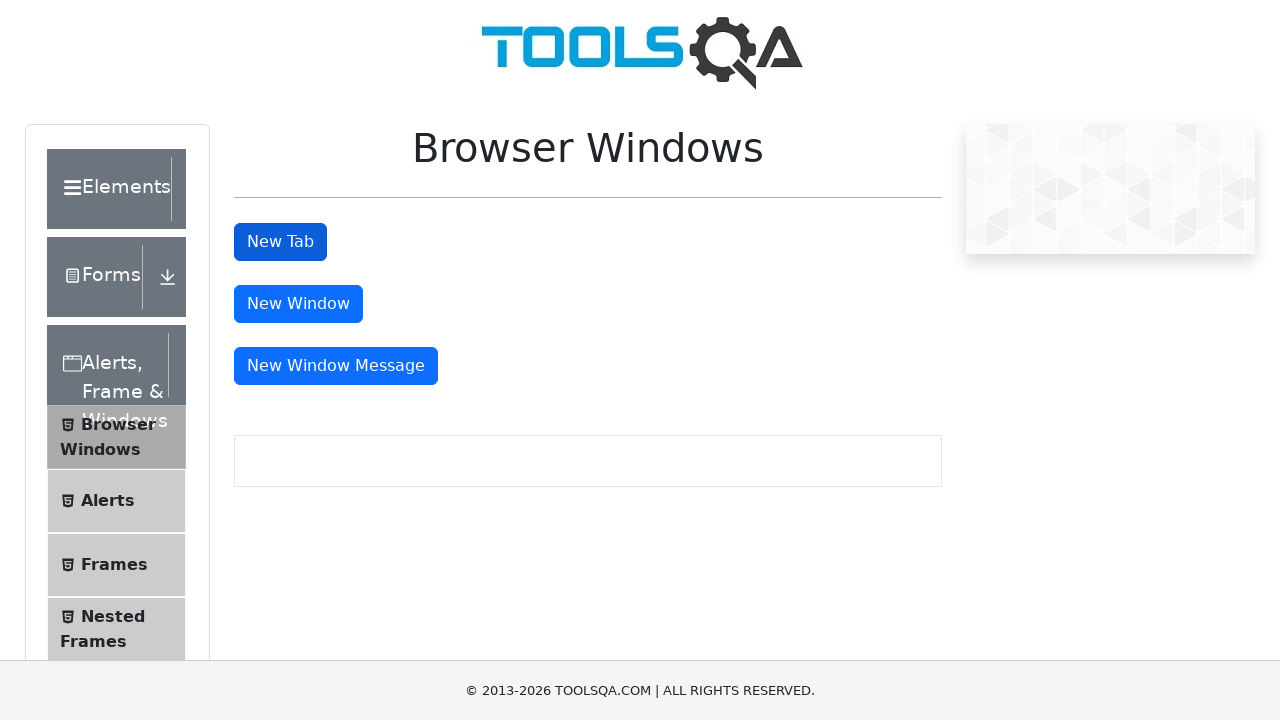

Retrieved new tab from popup
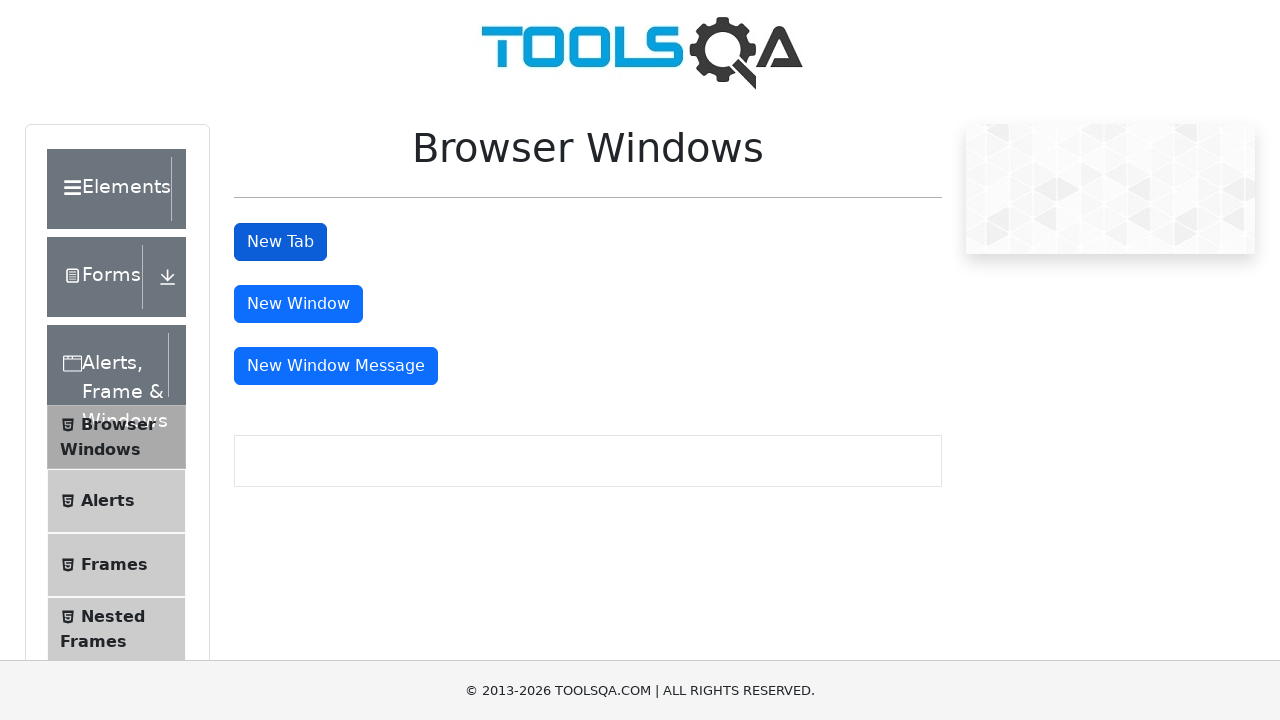

New tab fully loaded
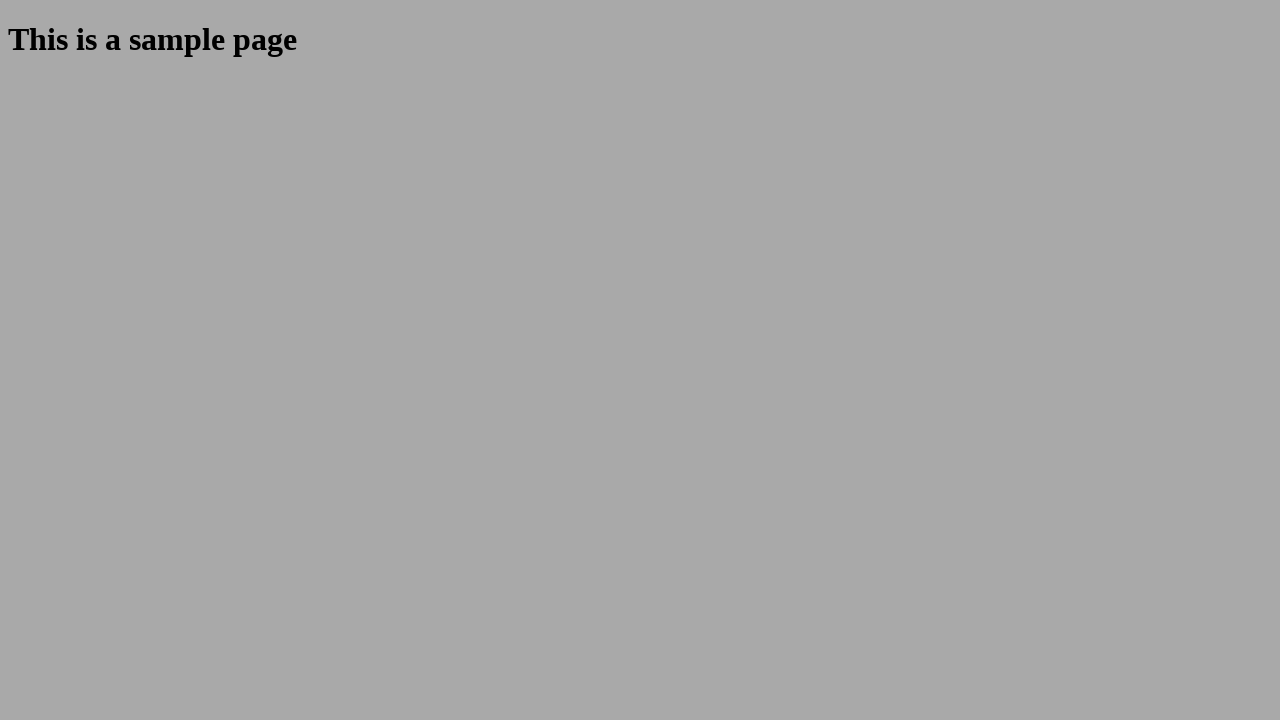

Verified new tab URL is https://demoqa.com/sample
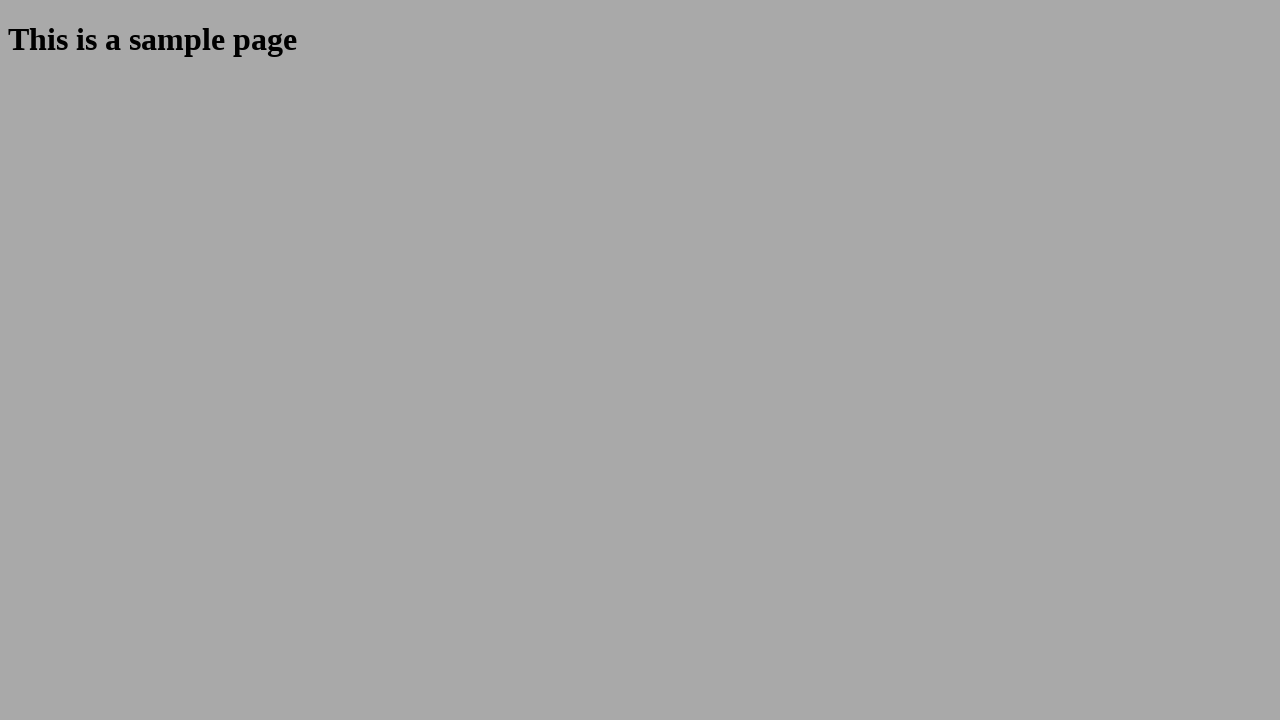

Located heading element on new tab
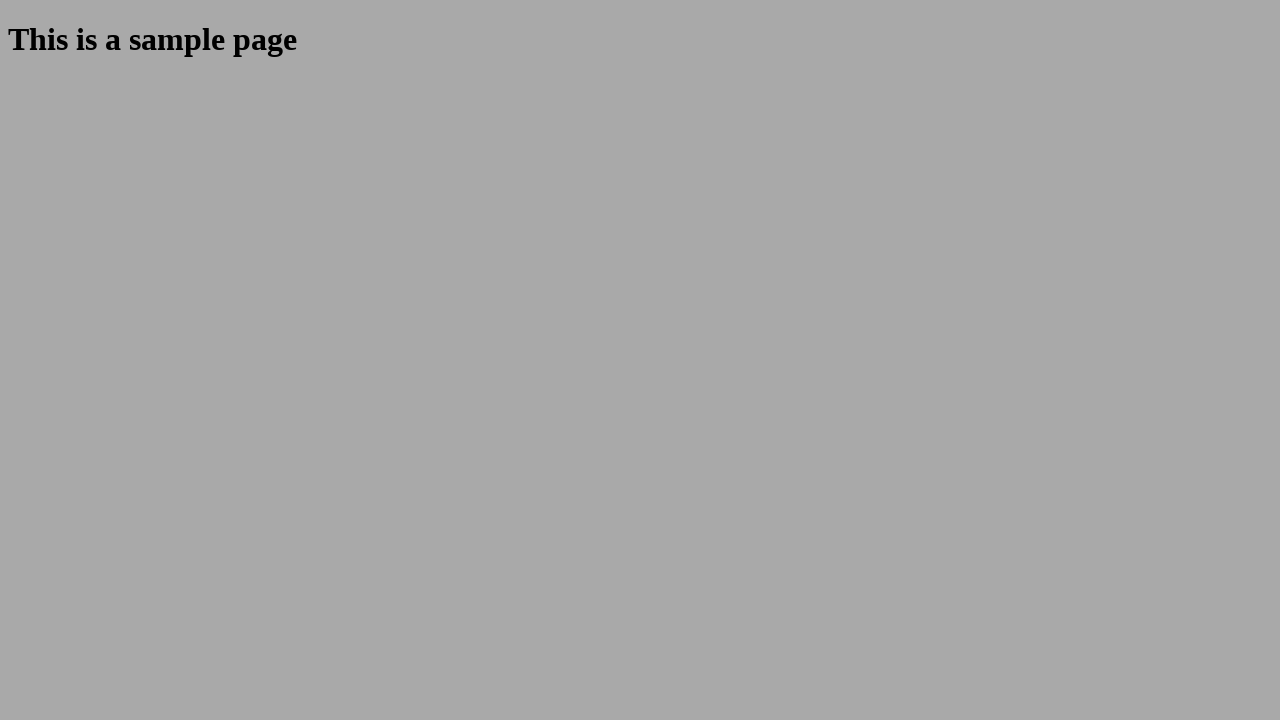

Verified heading text is 'This is a sample page'
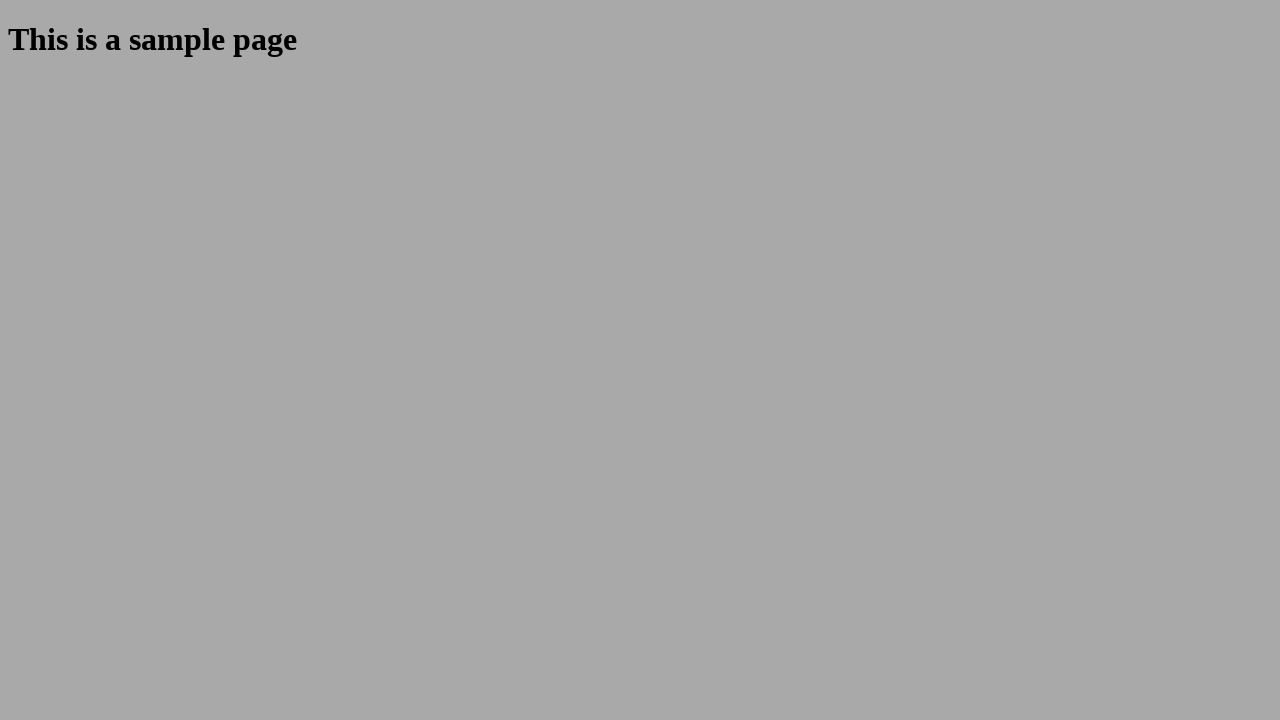

Closed new tab
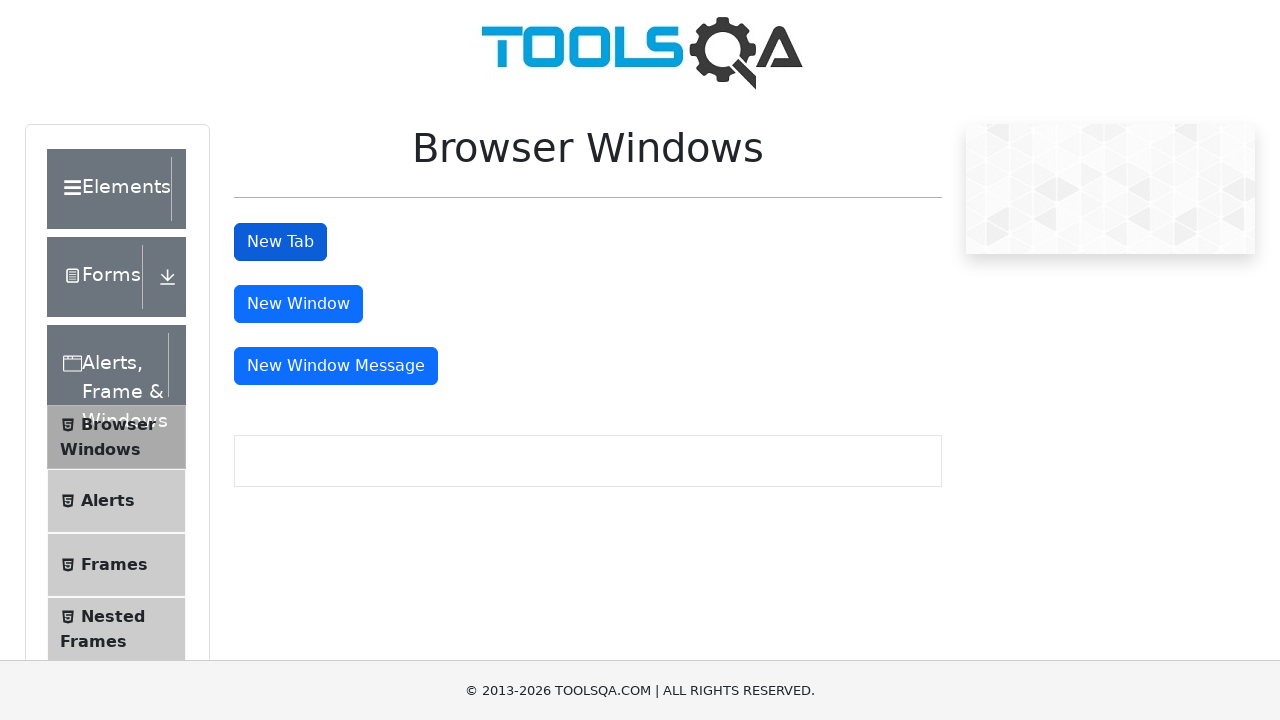

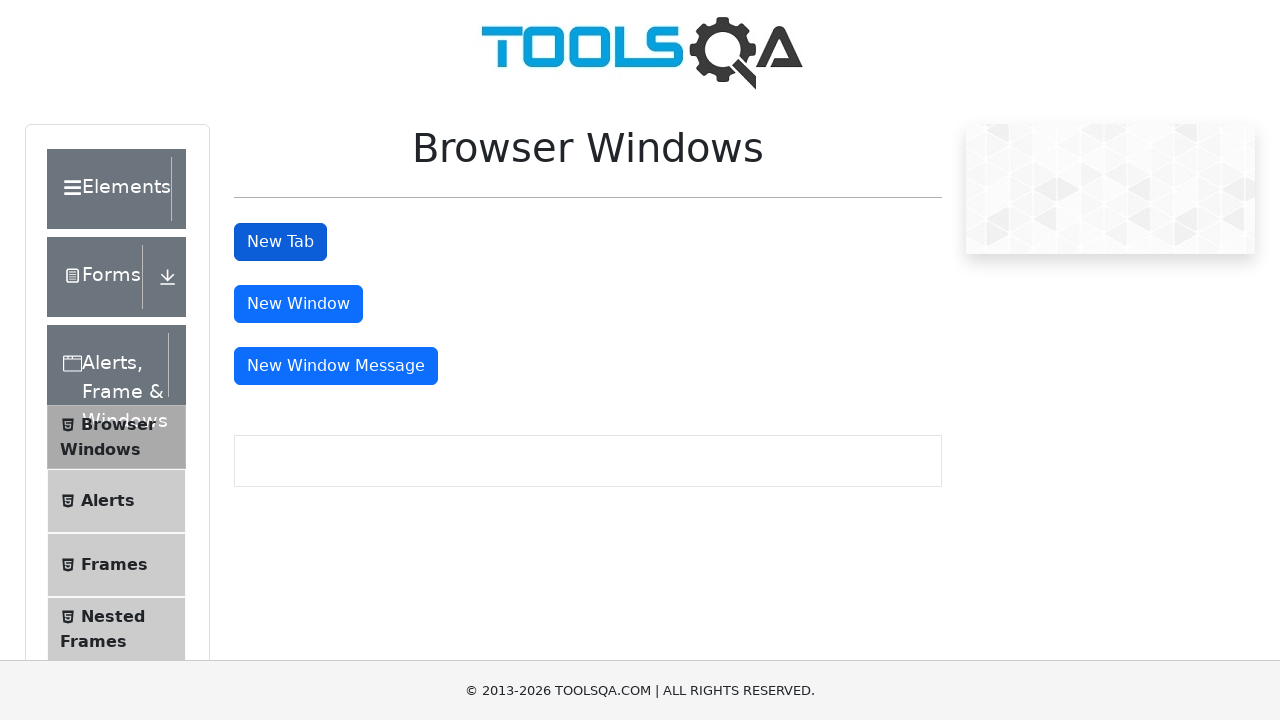